Tests drag-and-drop slider functionality on the jQuery UI demo page by switching to an iframe and dragging the slider element horizontally.

Starting URL: https://jqueryui.com/slider/

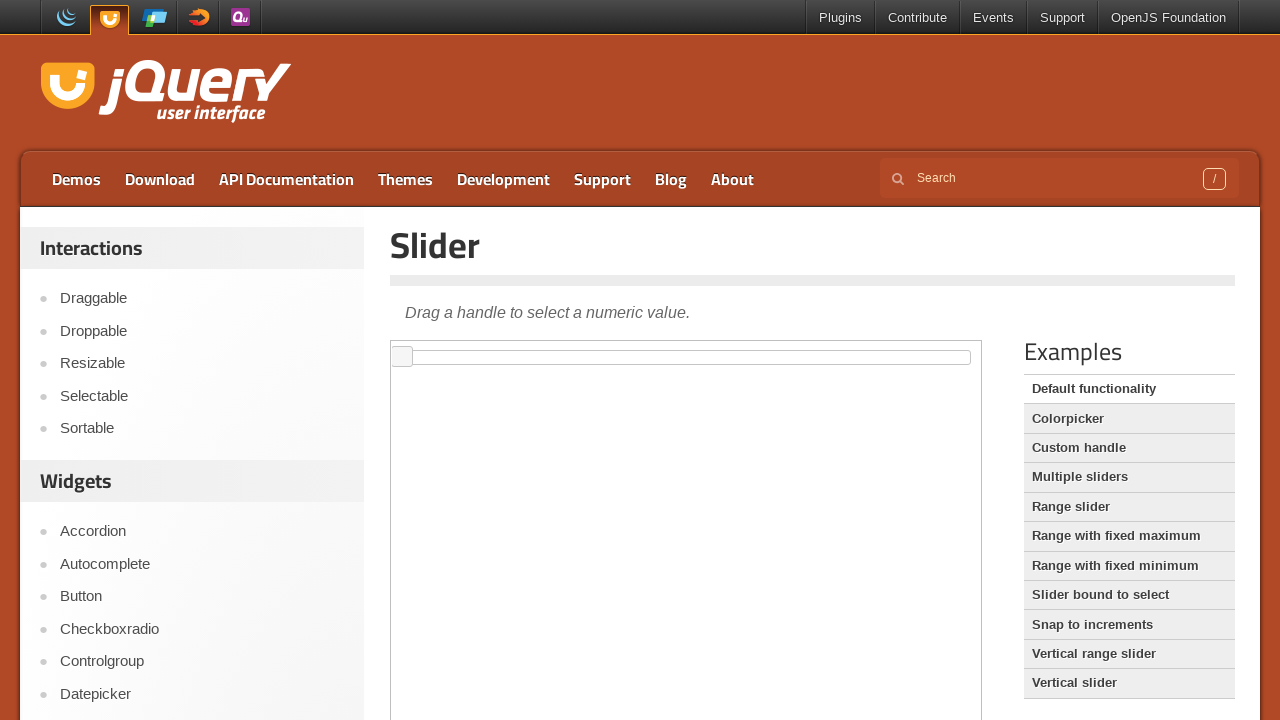

Located the demo iframe containing the slider
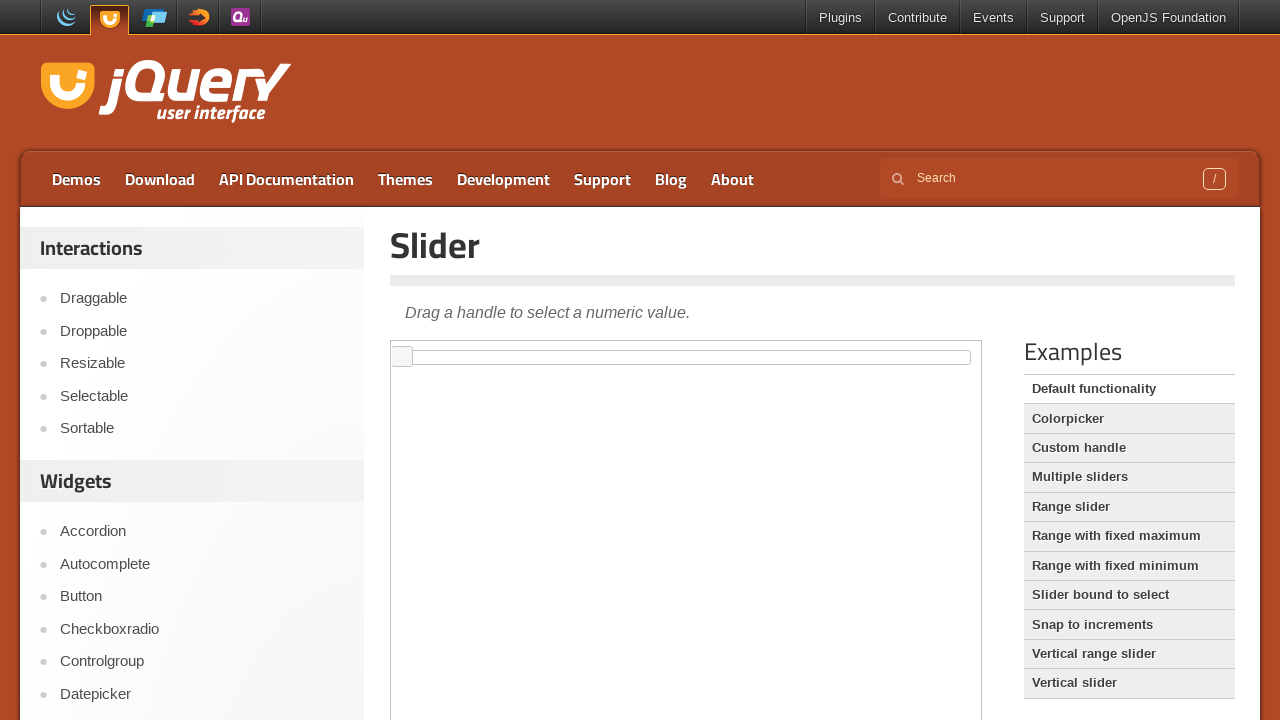

Located the slider element within the iframe
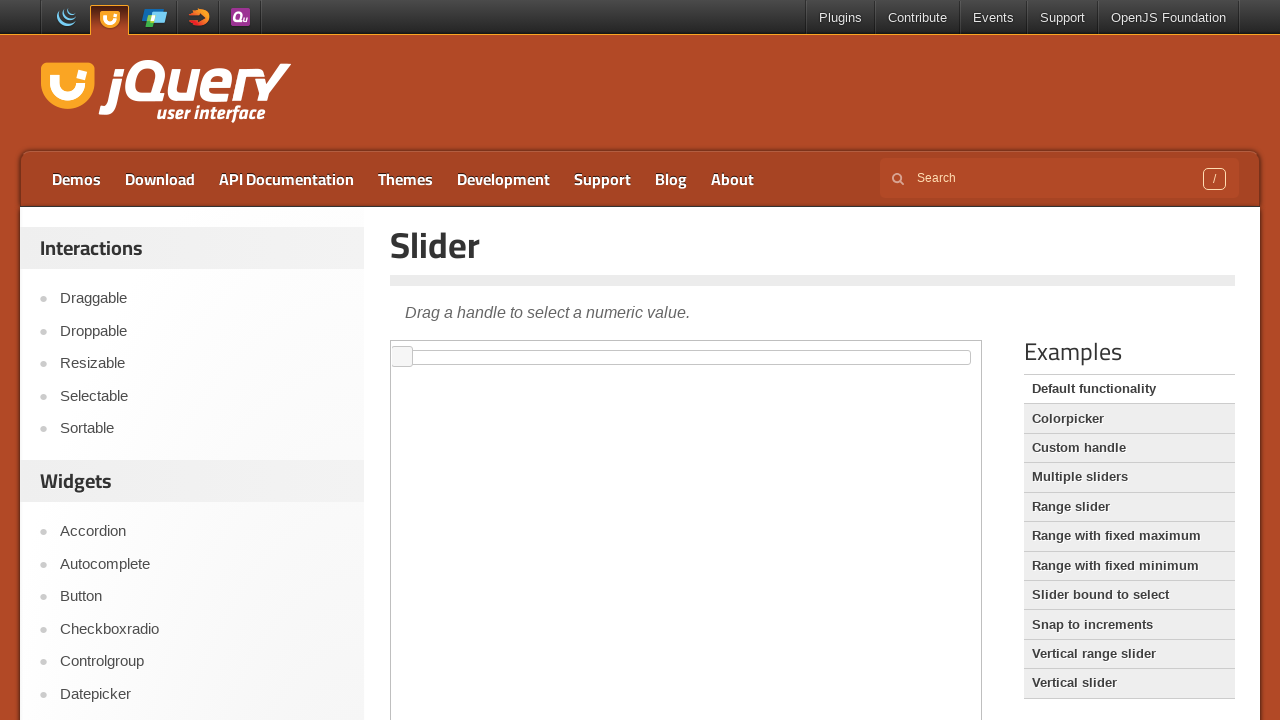

Slider element became visible
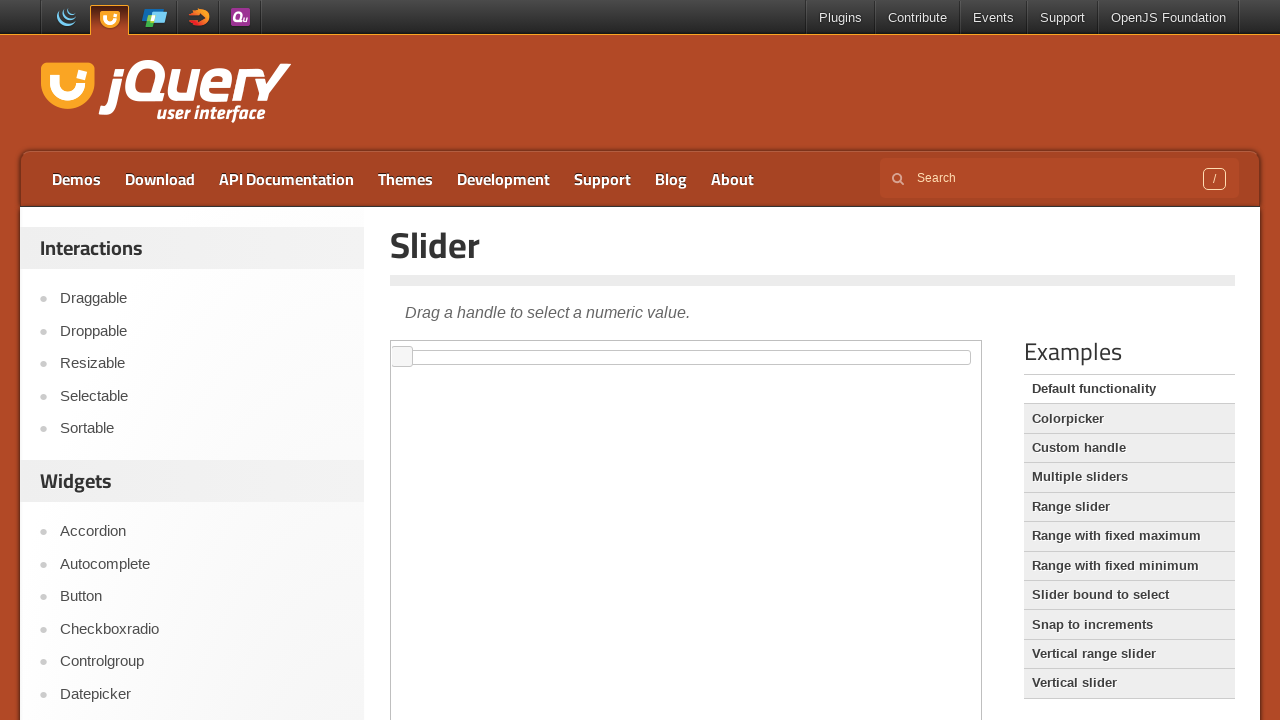

Retrieved slider bounding box coordinates
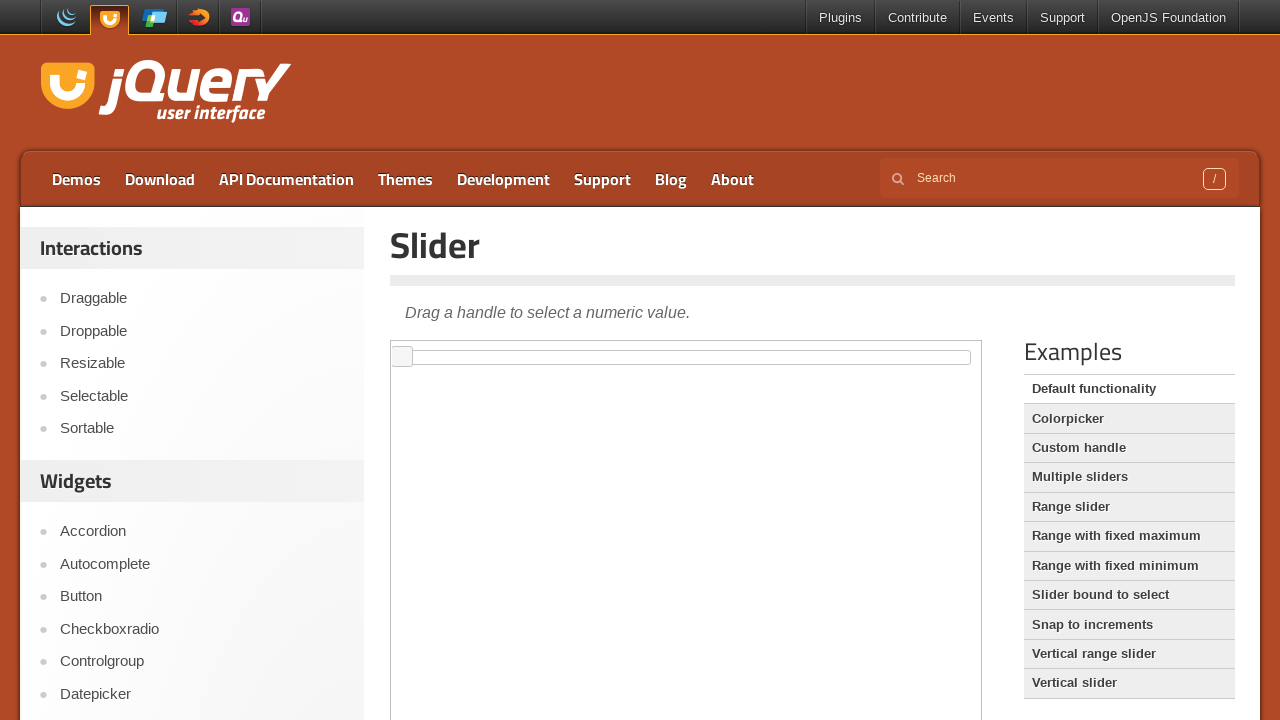

Moved mouse to the center of the slider at (686, 357)
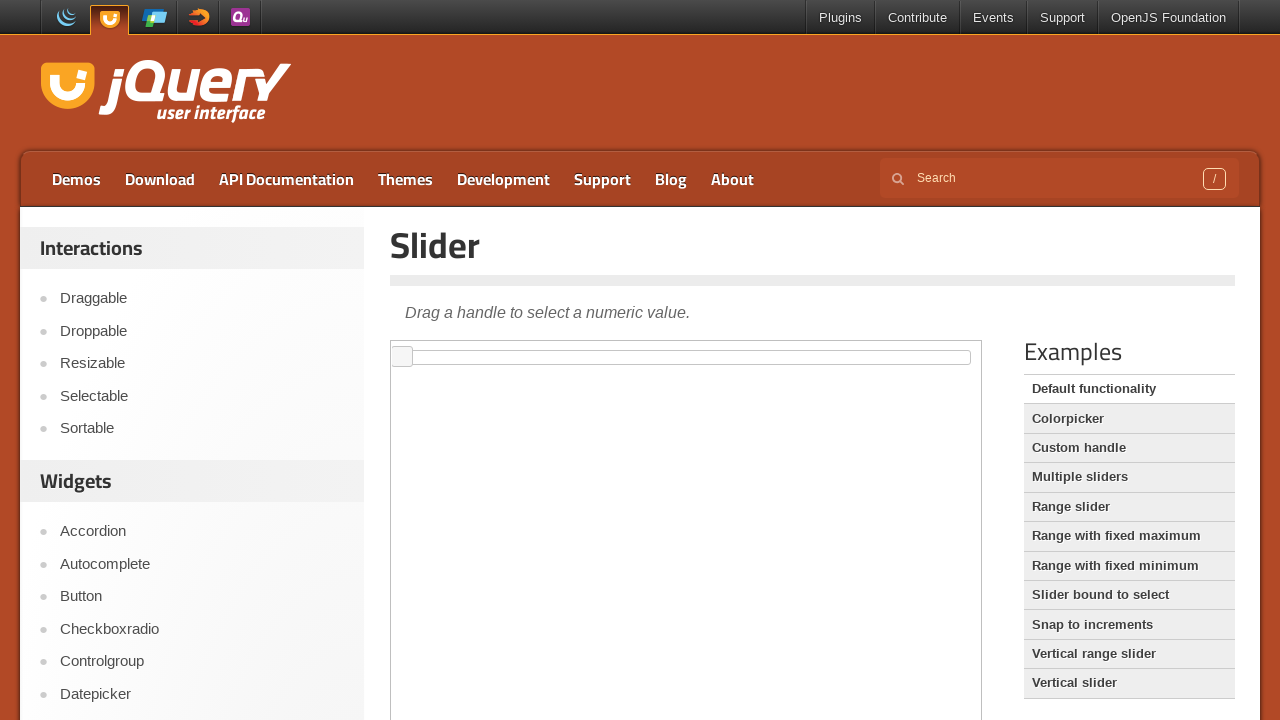

Pressed down mouse button to begin drag at (686, 357)
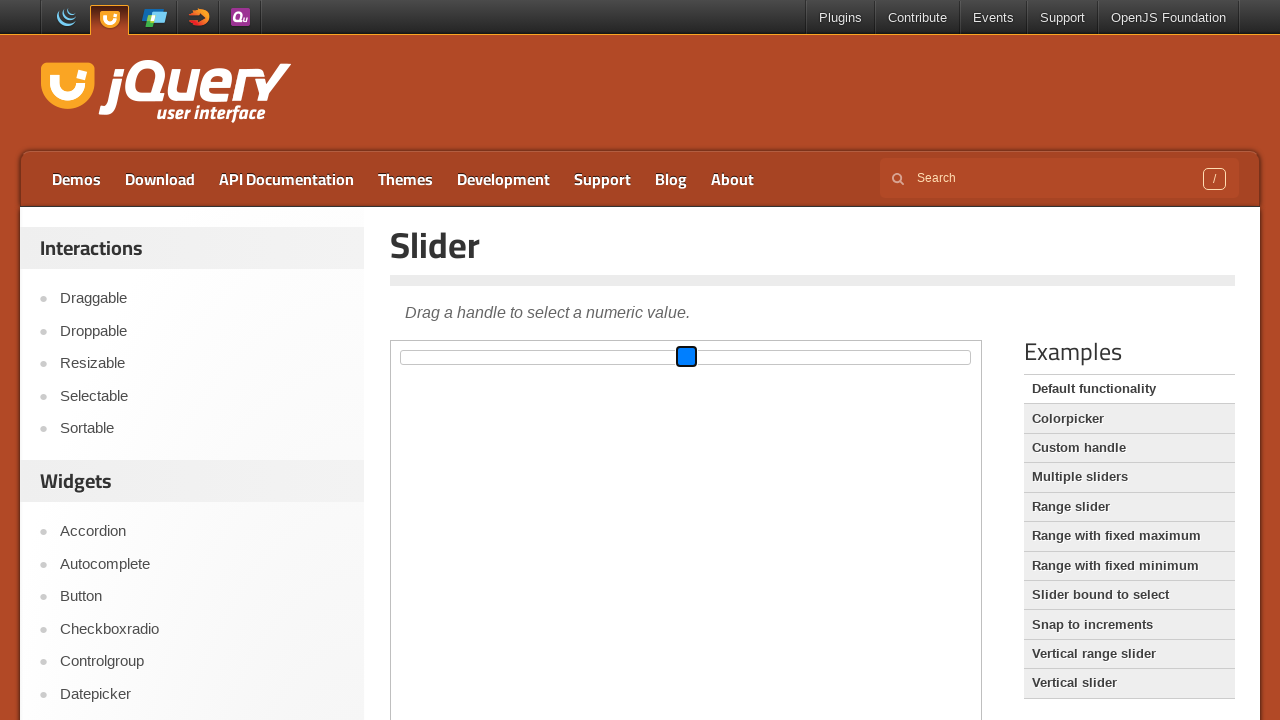

Dragged slider 50 pixels to the right at (736, 357)
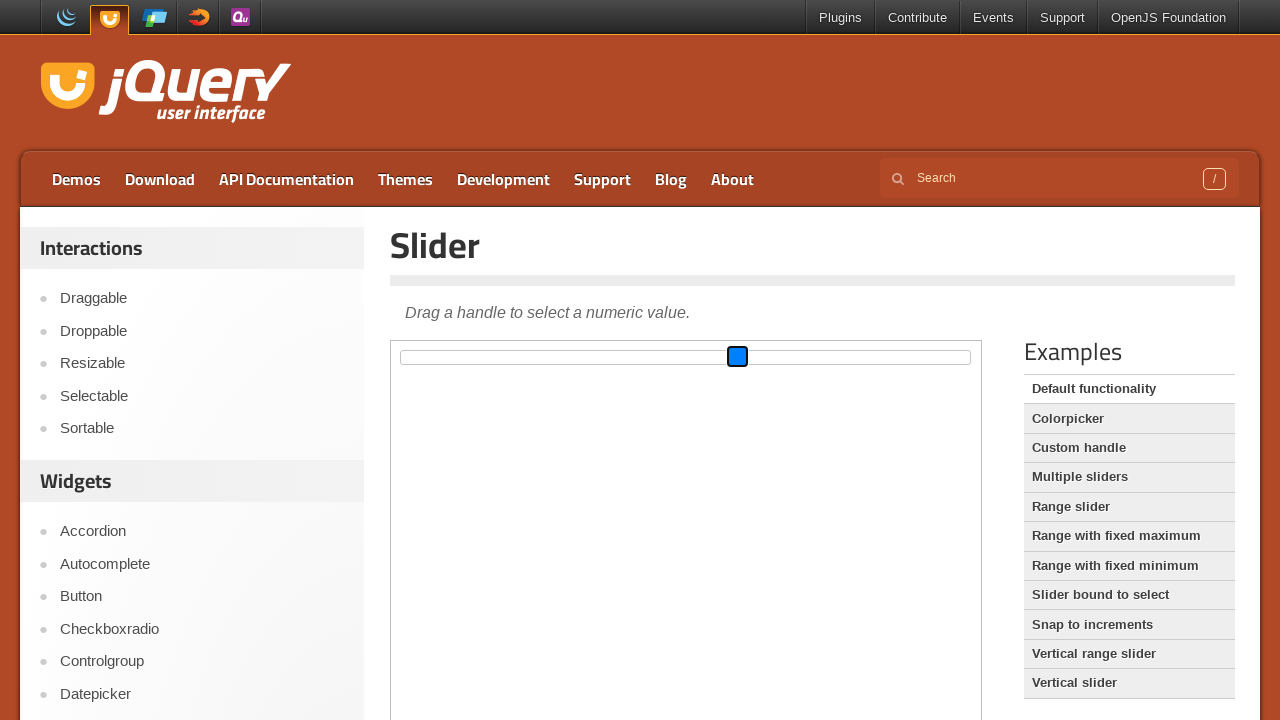

Released mouse button to complete drag-and-drop at (736, 357)
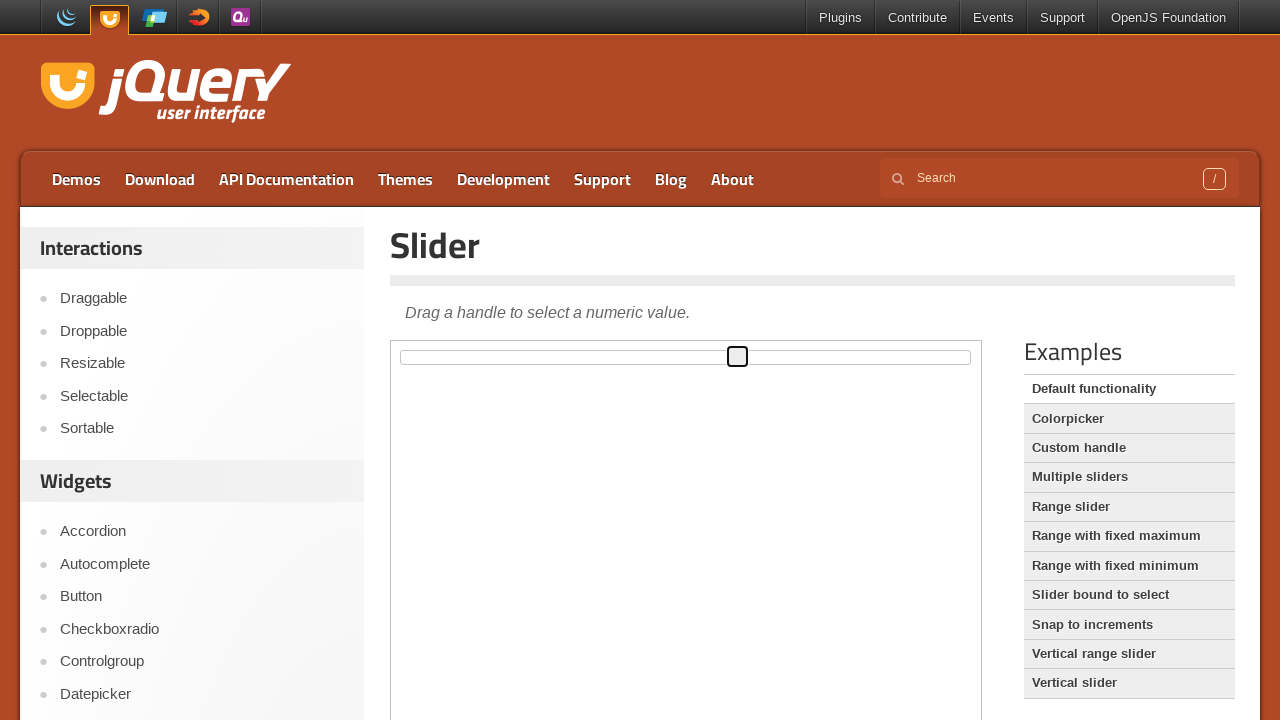

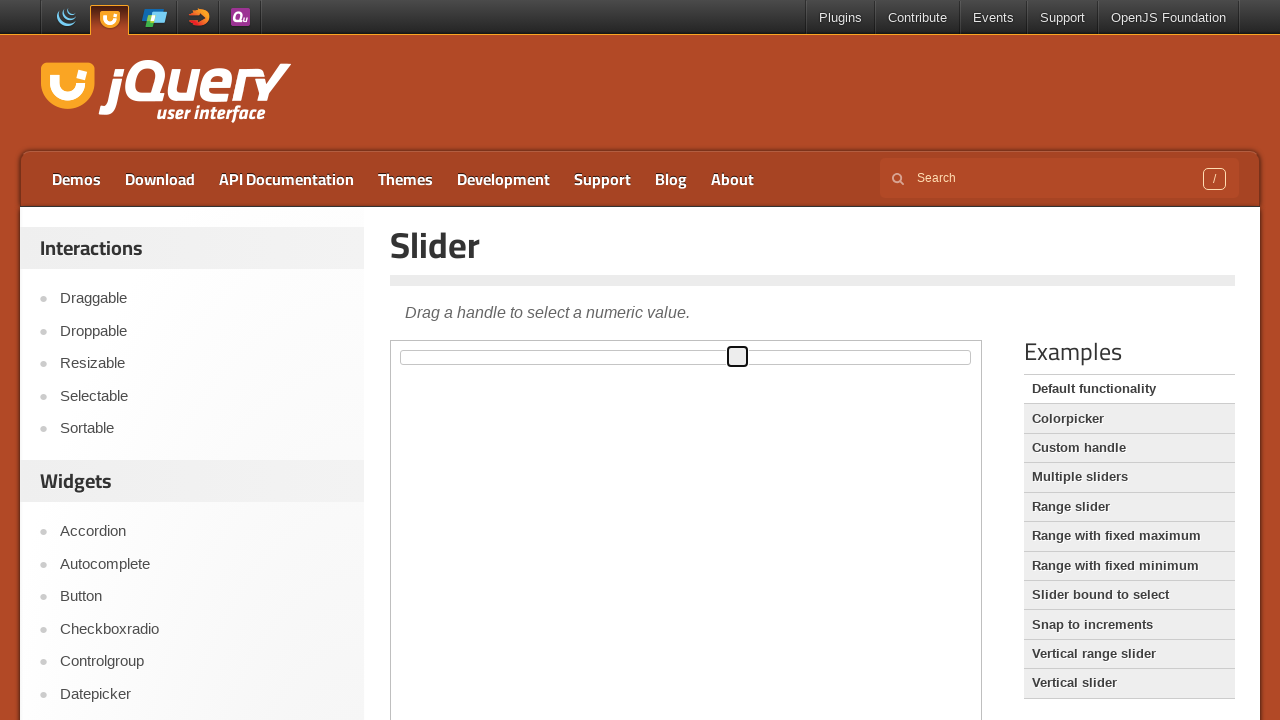